Tests mouseover/hover functionality by hovering over a dropdown button and then hovering over a "Mobiles" menu item

Starting URL: https://testautomationpractice.blogspot.com/

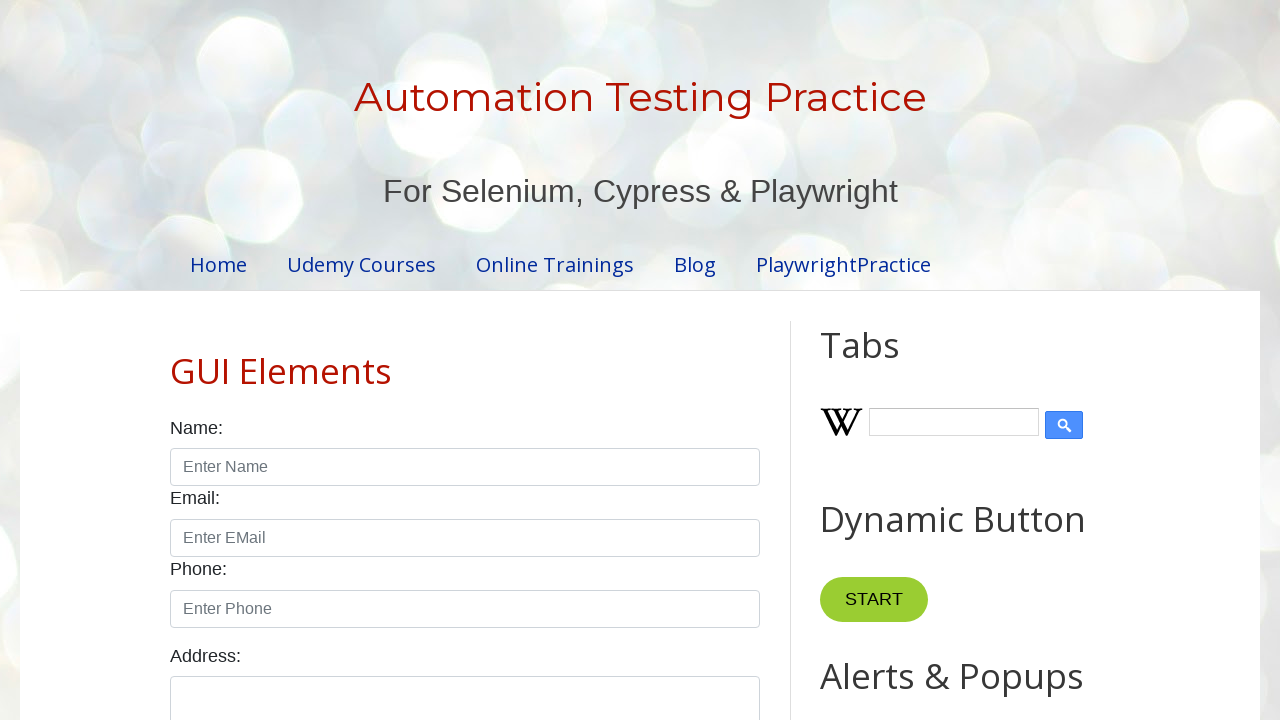

Located the dropdown button element
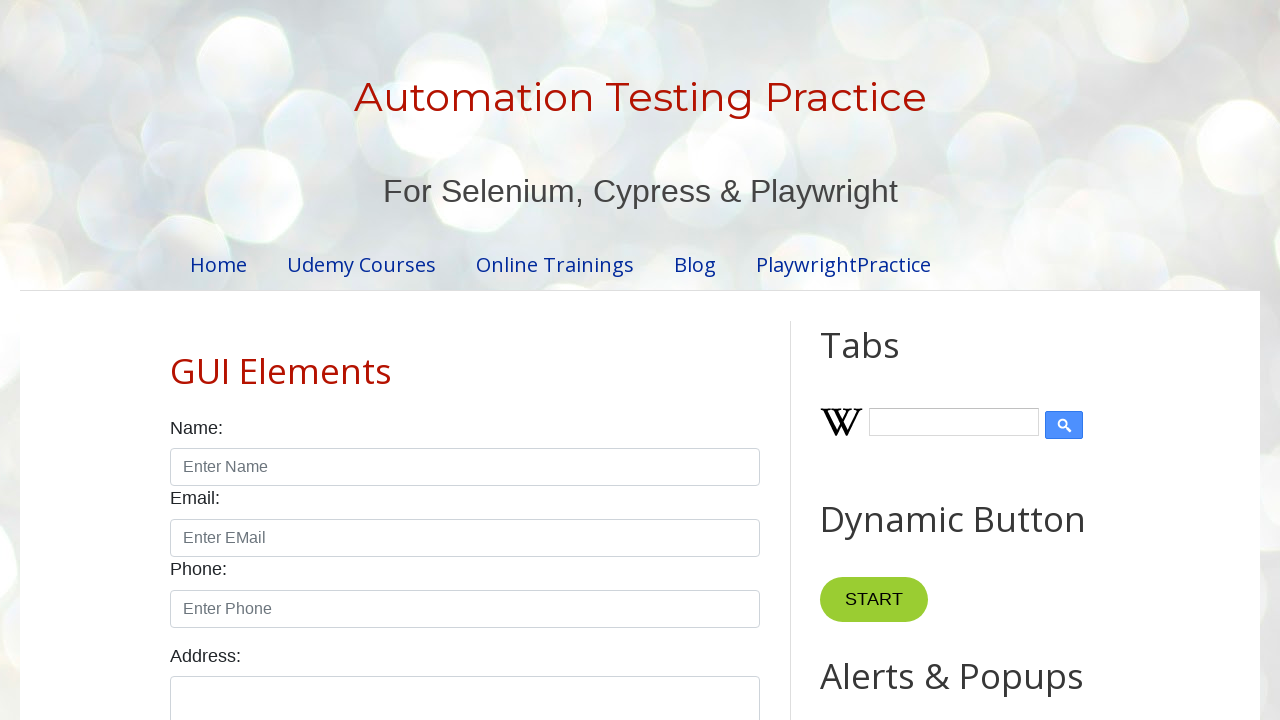

Located the Mobiles menu item element
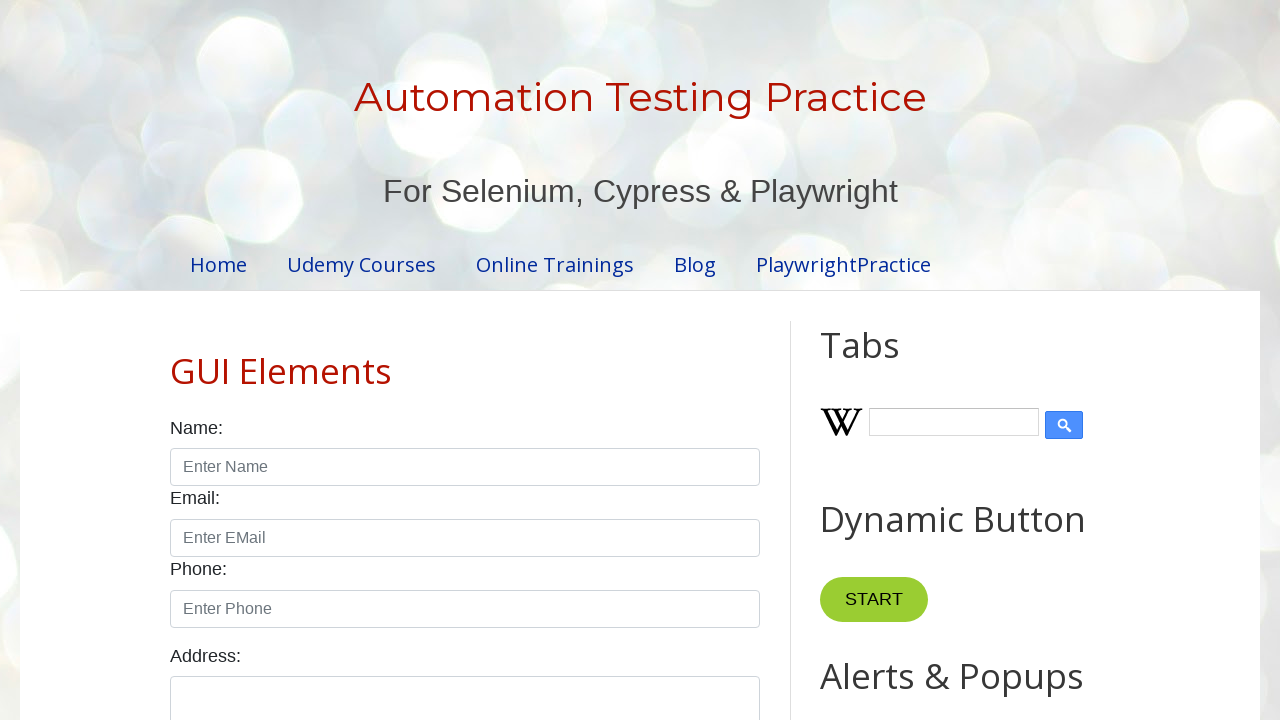

Hovered over the dropdown button to reveal menu at (868, 360) on xpath=//button[@class='dropbtn']
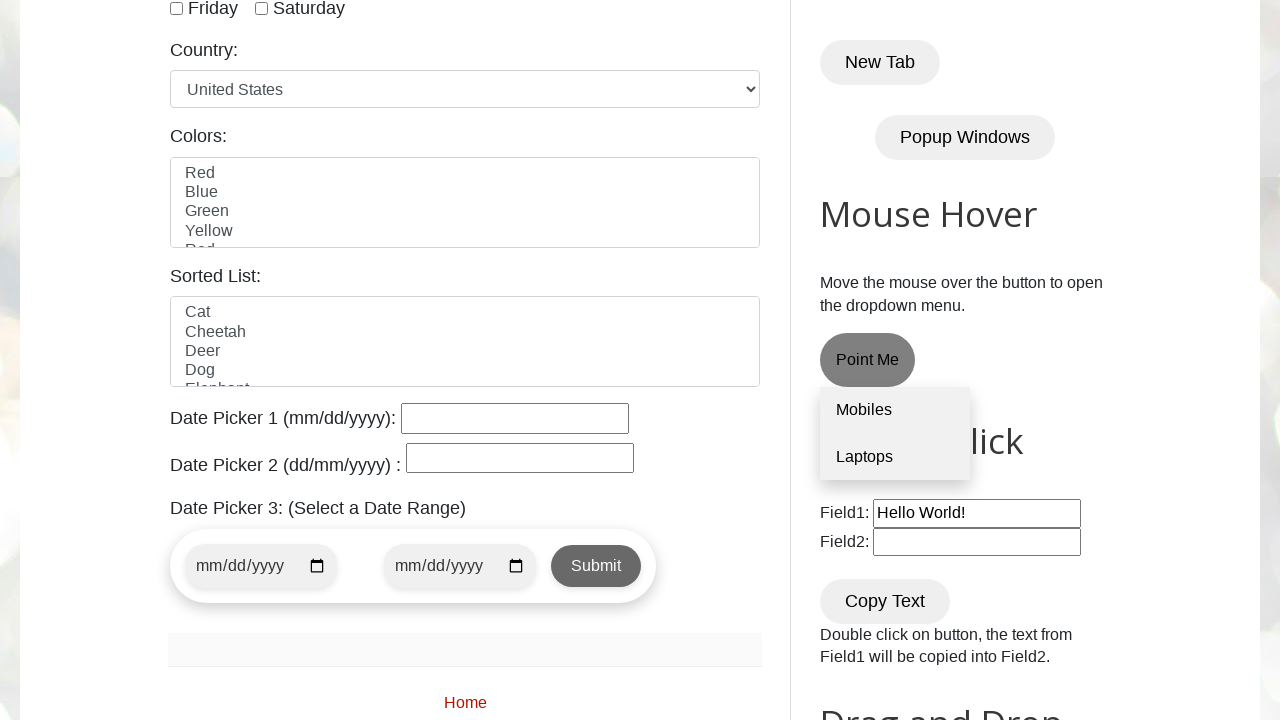

Hovered over the Mobiles menu item at (895, 411) on xpath=//a[normalize-space()='Mobiles']
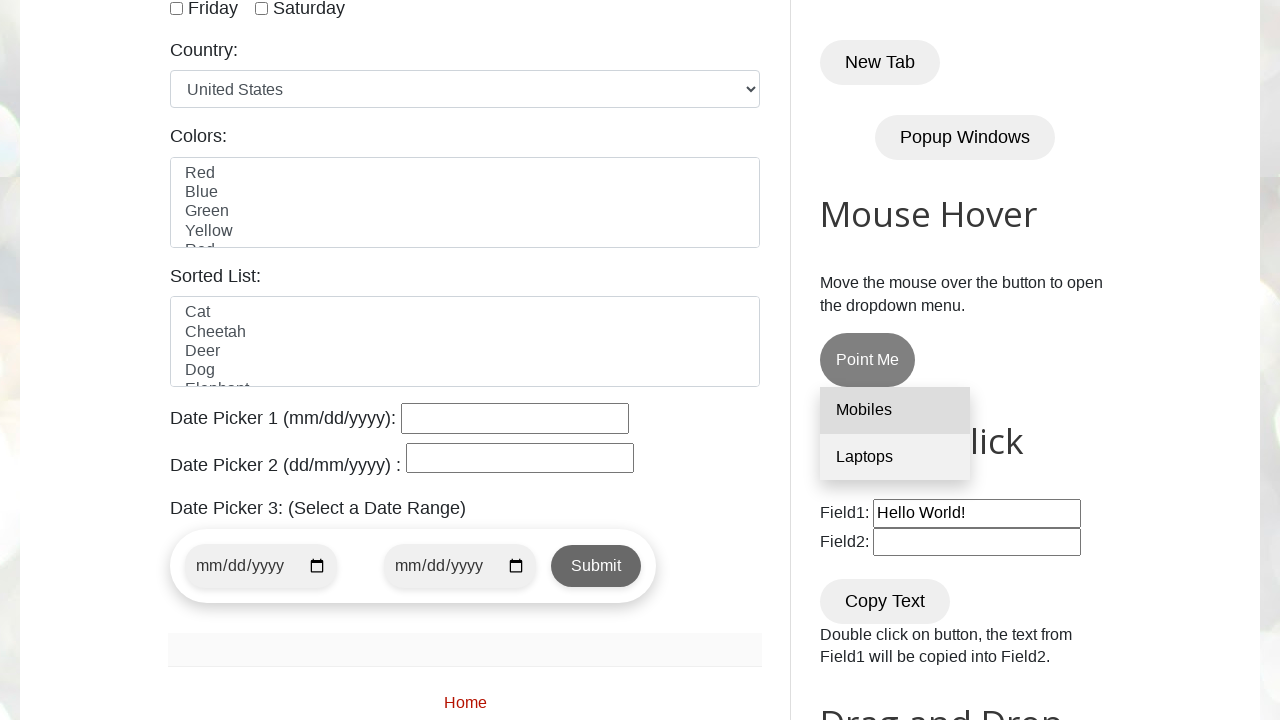

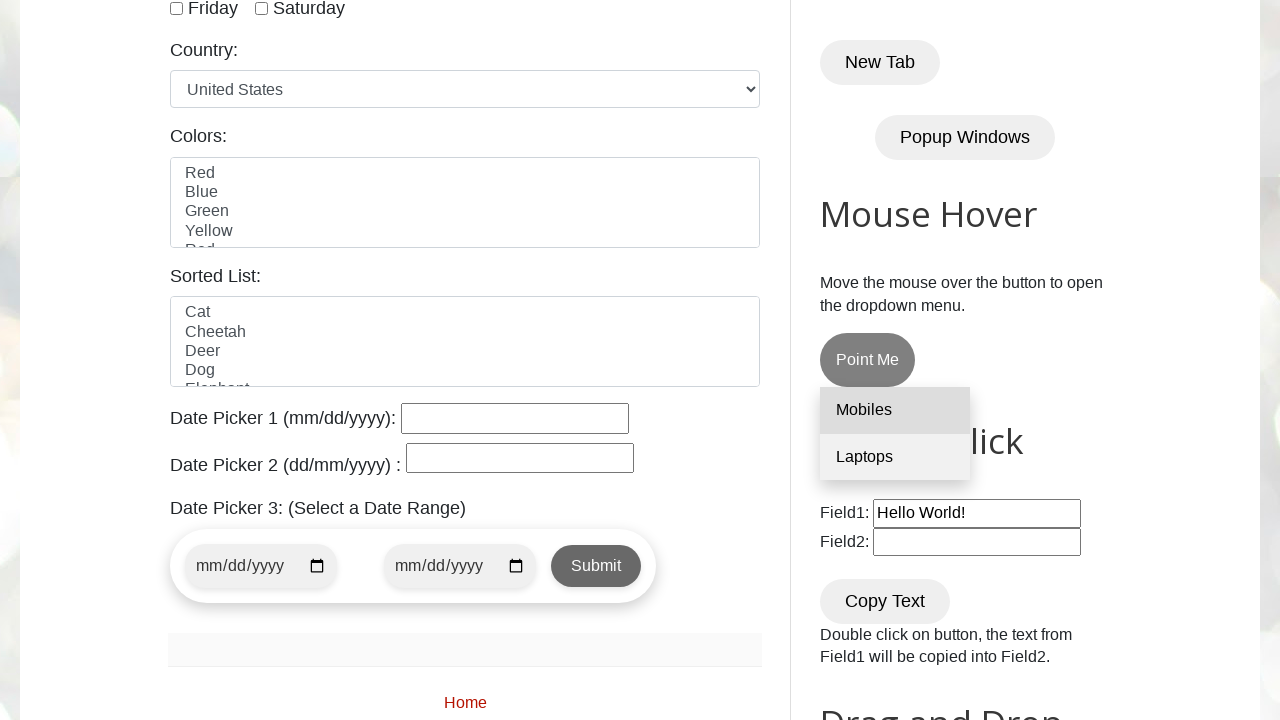